Navigates to Python.org homepage and verifies that upcoming events are displayed in the events section

Starting URL: https://www.python.org/

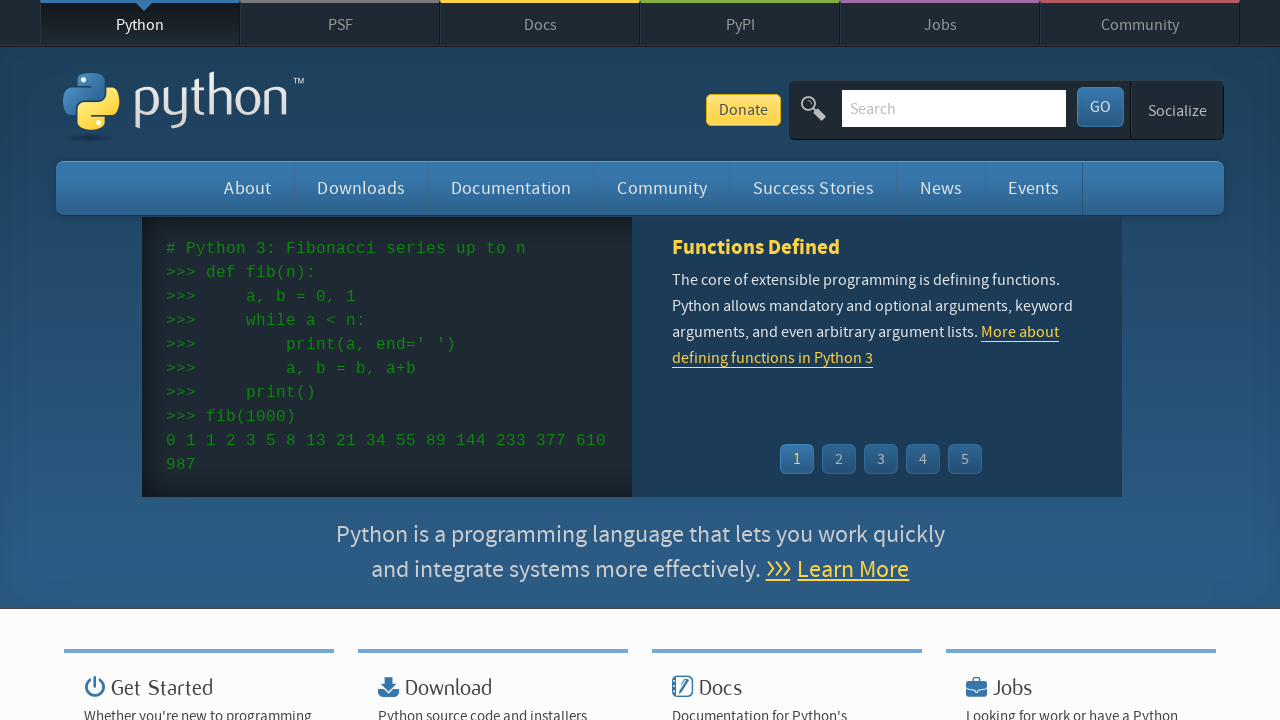

Navigated to Python.org homepage
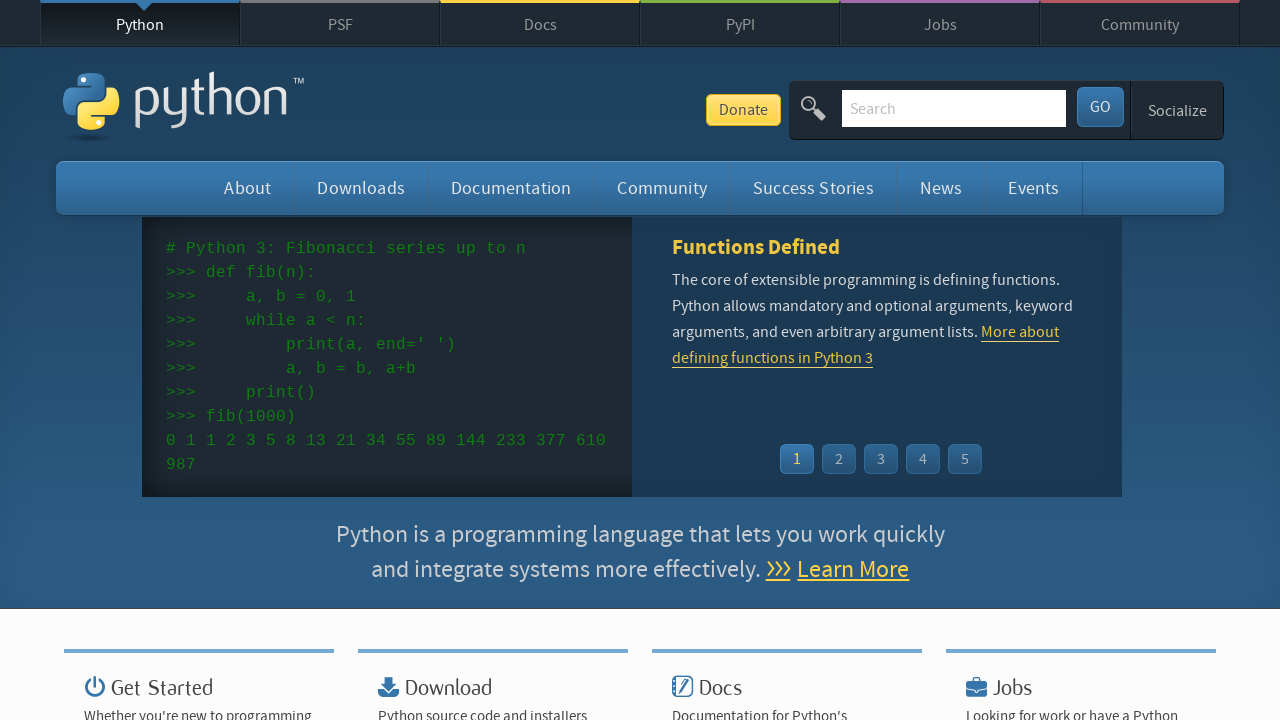

Events section loaded
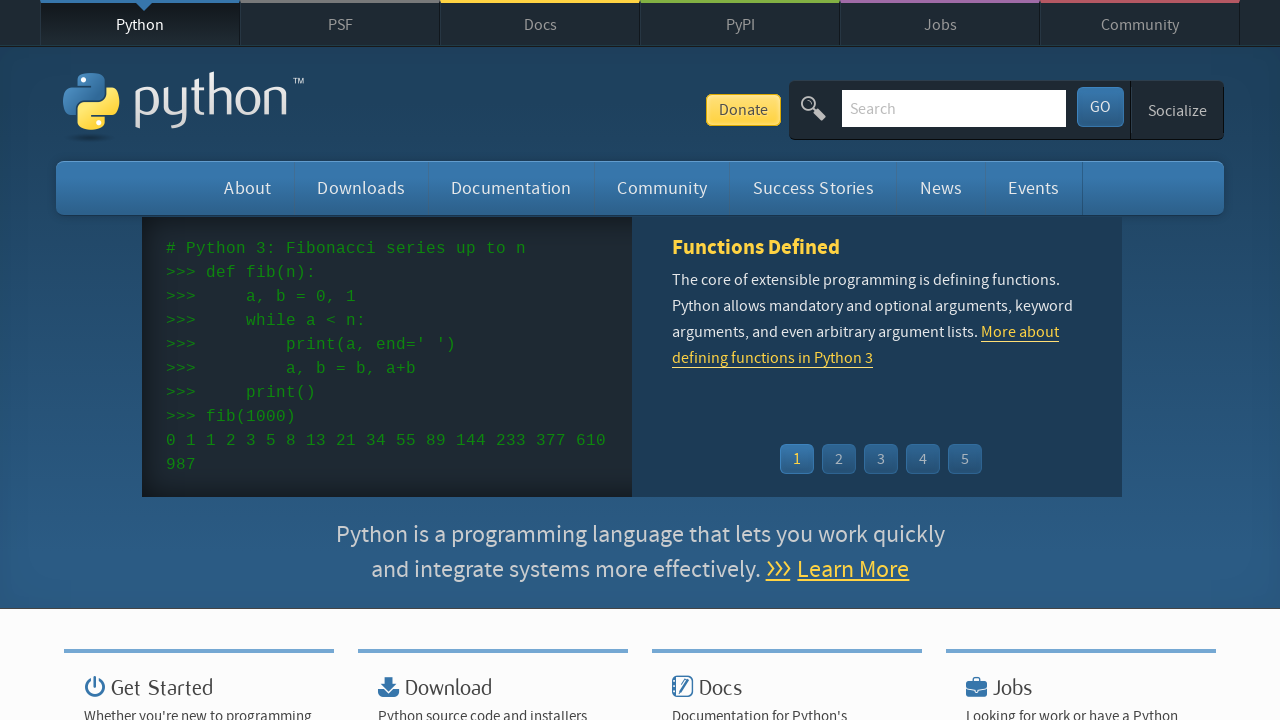

Located events in the events section
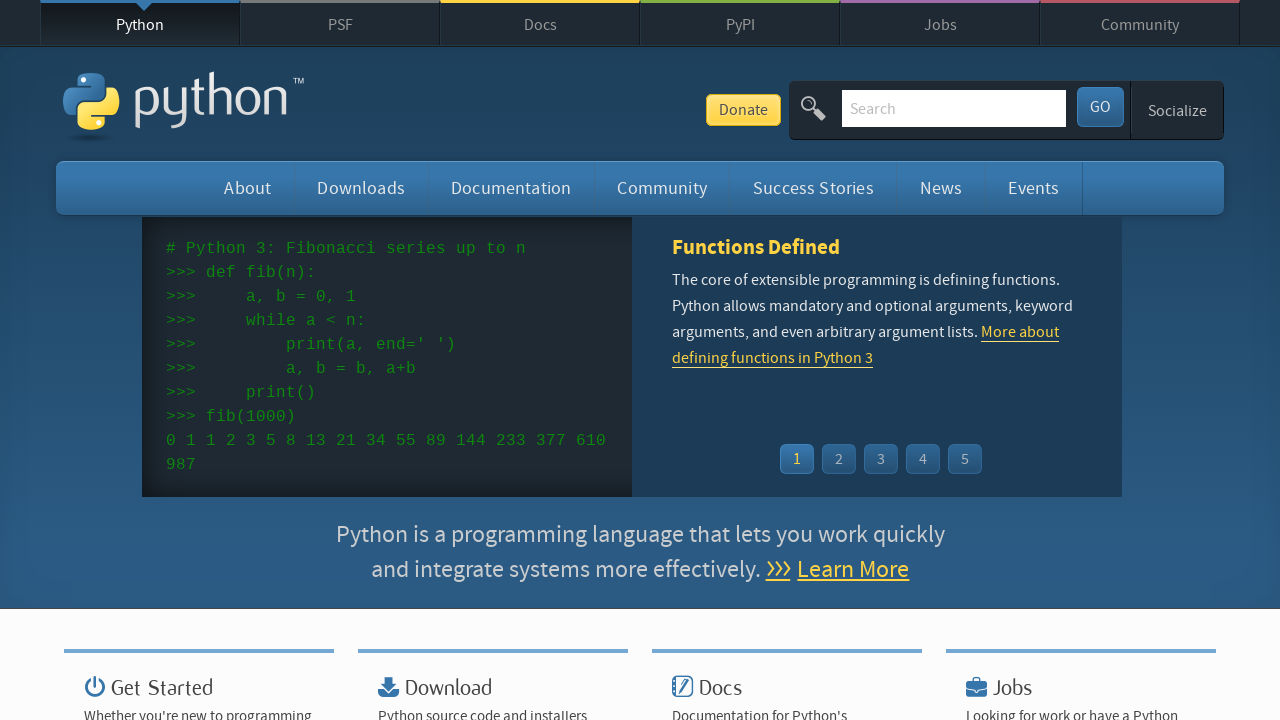

Verified that upcoming events are displayed in the events section
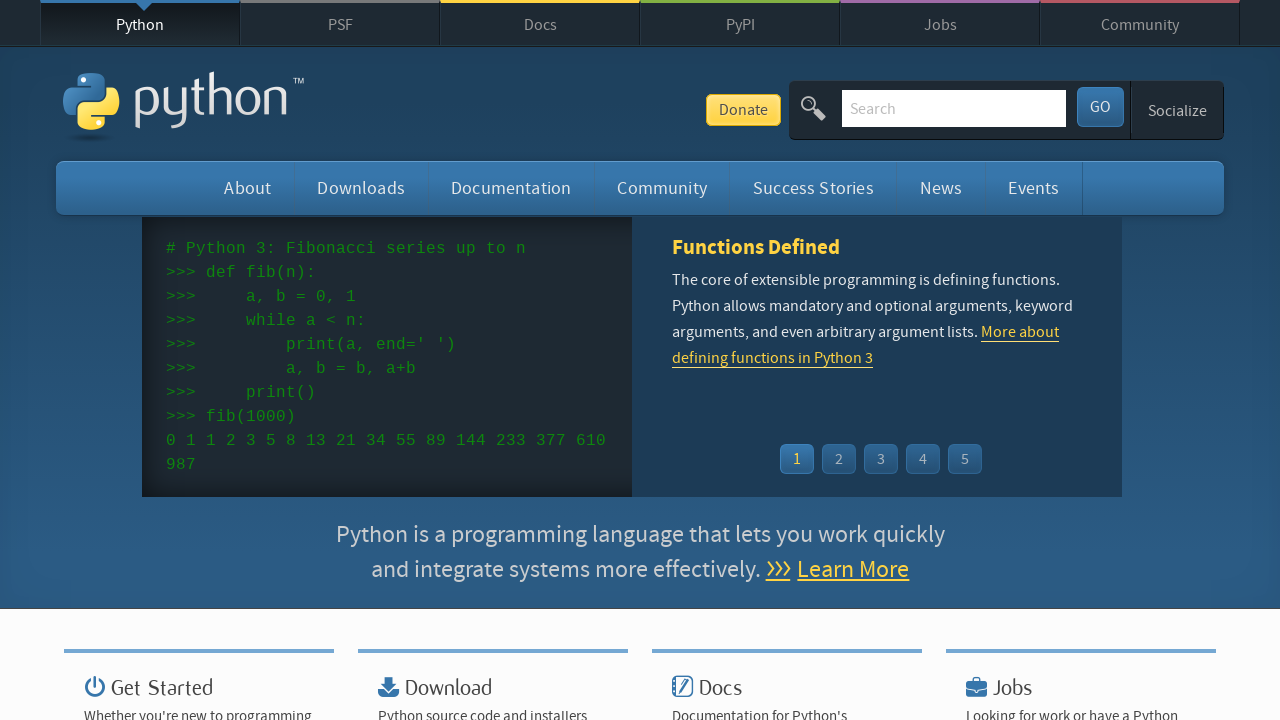

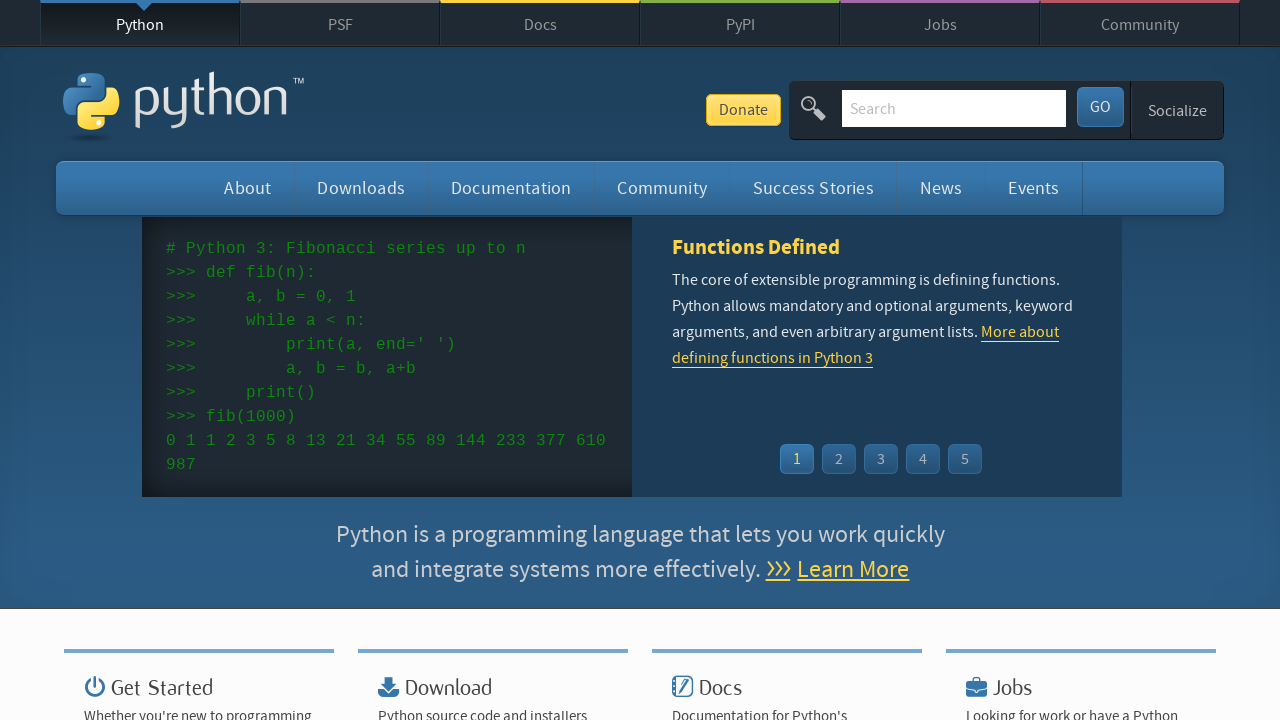